Fills the comment box in the reviews section with a test message

Starting URL: https://keybooks.ro/shop/cooking-with-love/

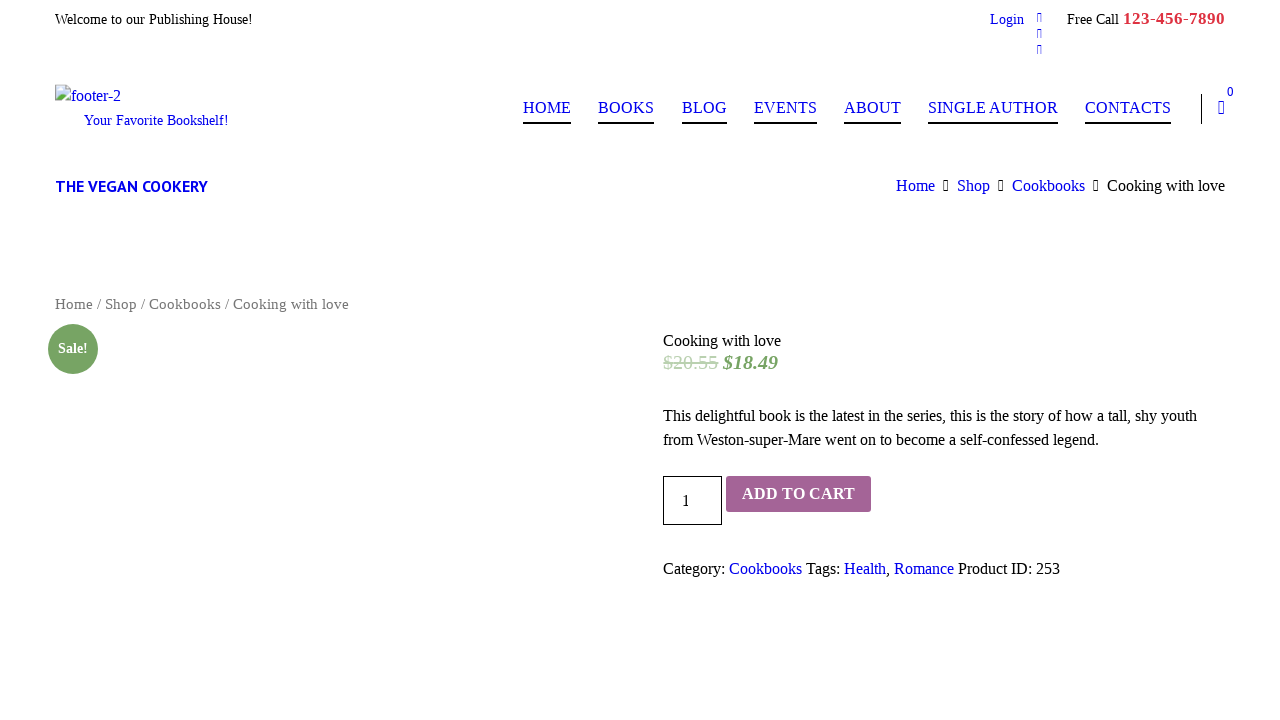

Clicked on Reviews tab to reveal comment form at (228, 361) on #tab-title-reviews
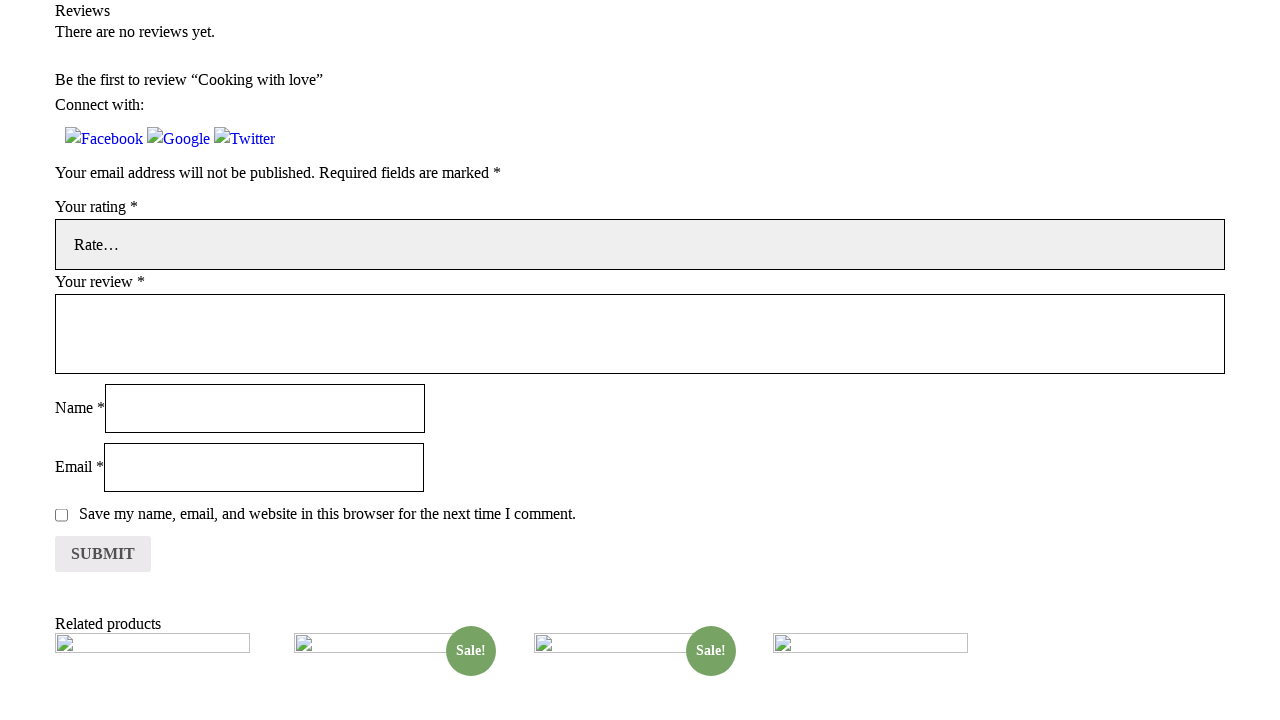

Filled comment box in reviews section with test message on textarea[name='comment']
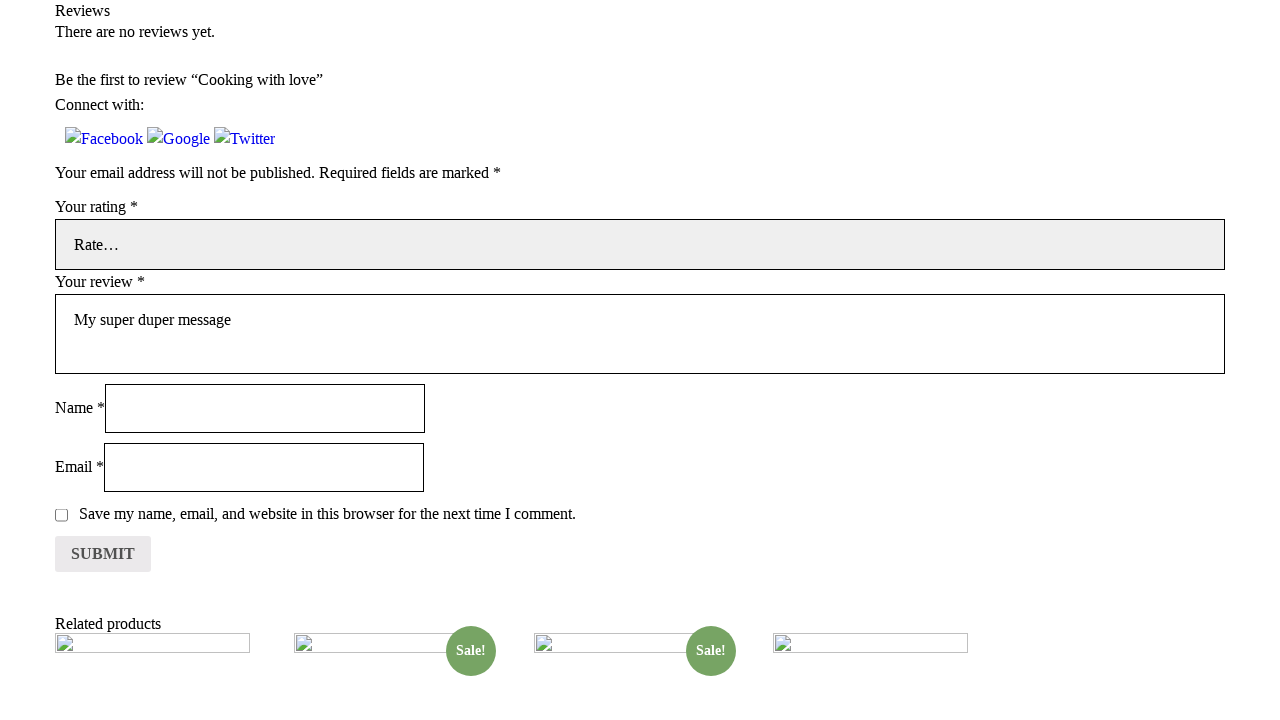

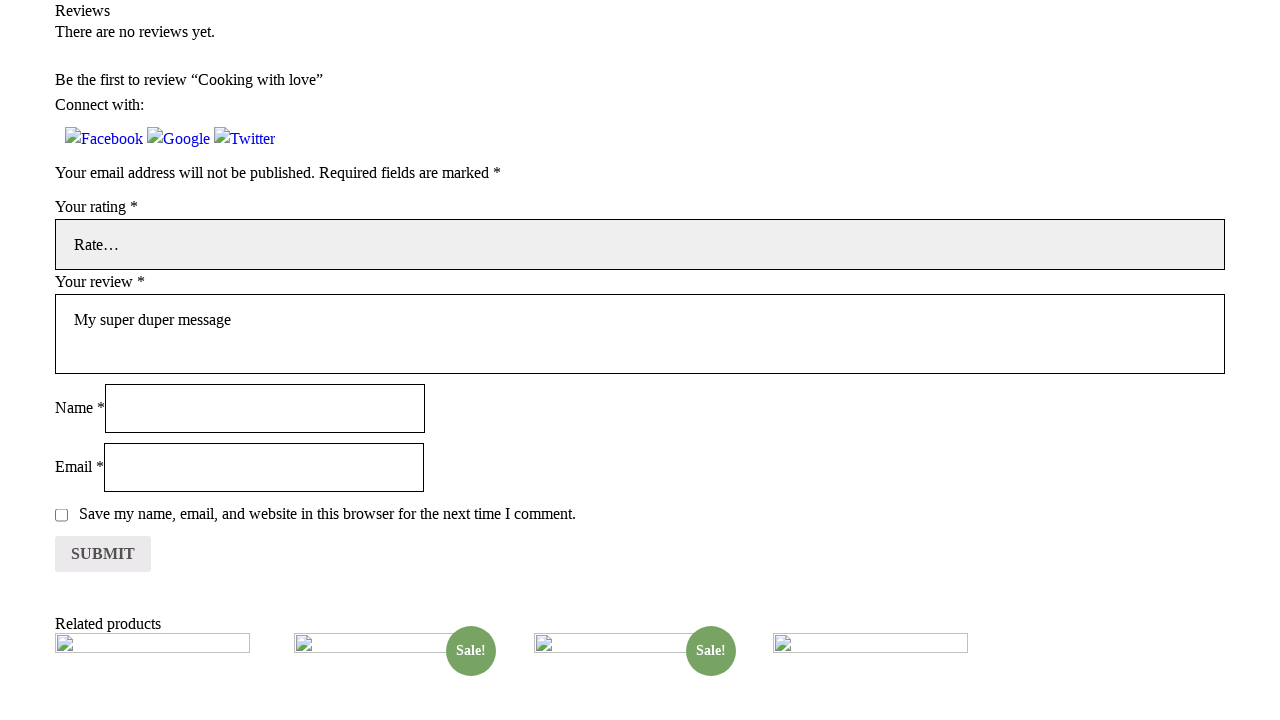